Tests the search functionality by clicking on the search button

Starting URL: https://tide.com/en-us

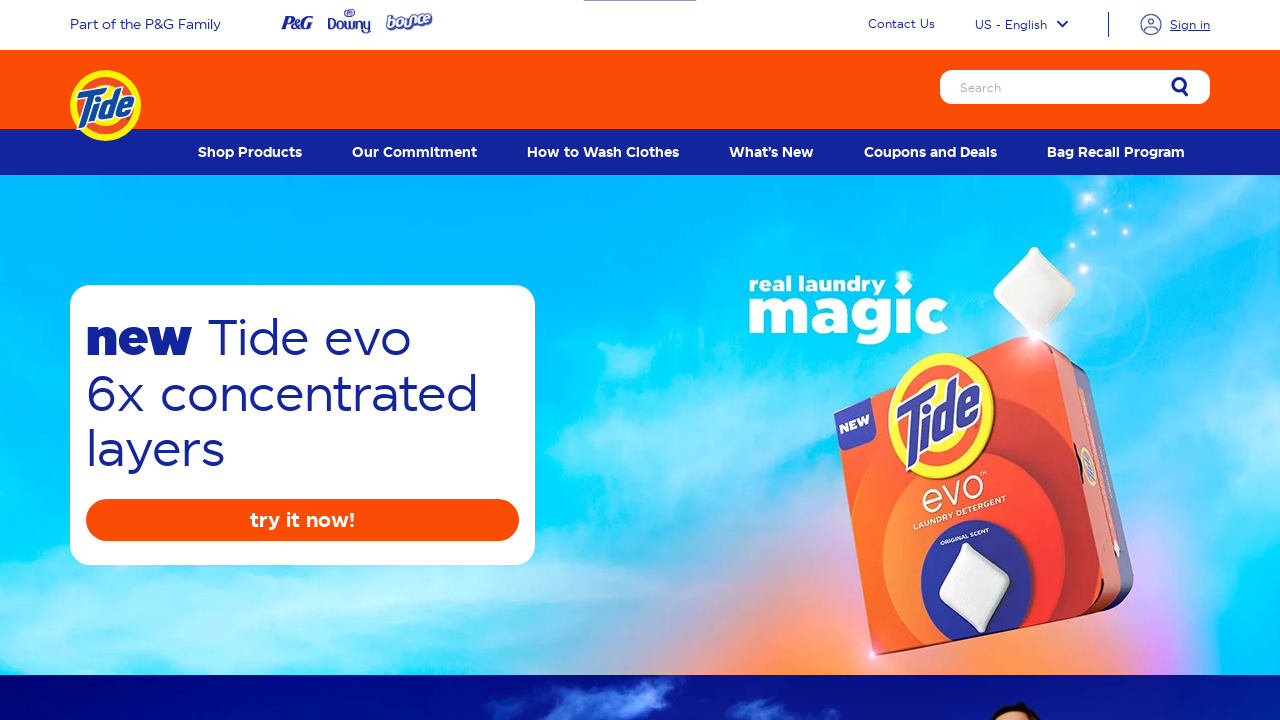

Clicked on search button to test search functionality at (1075, 87) on [aria-label='Search']
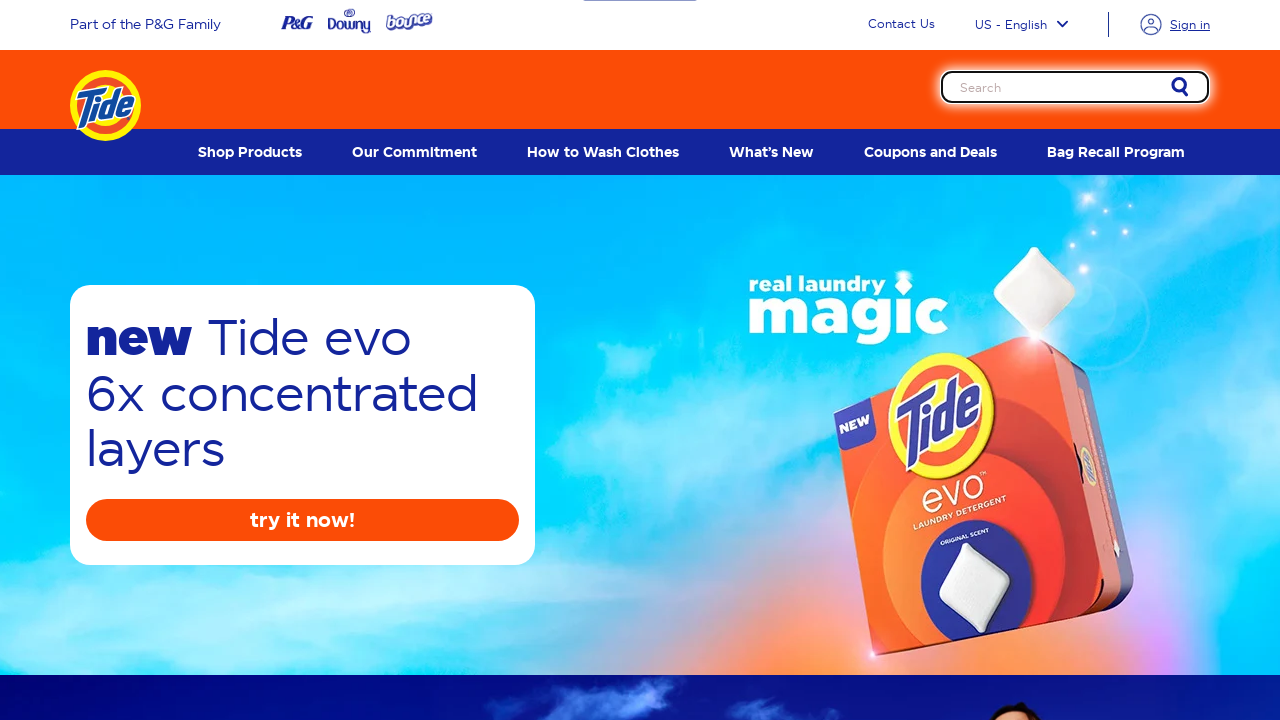

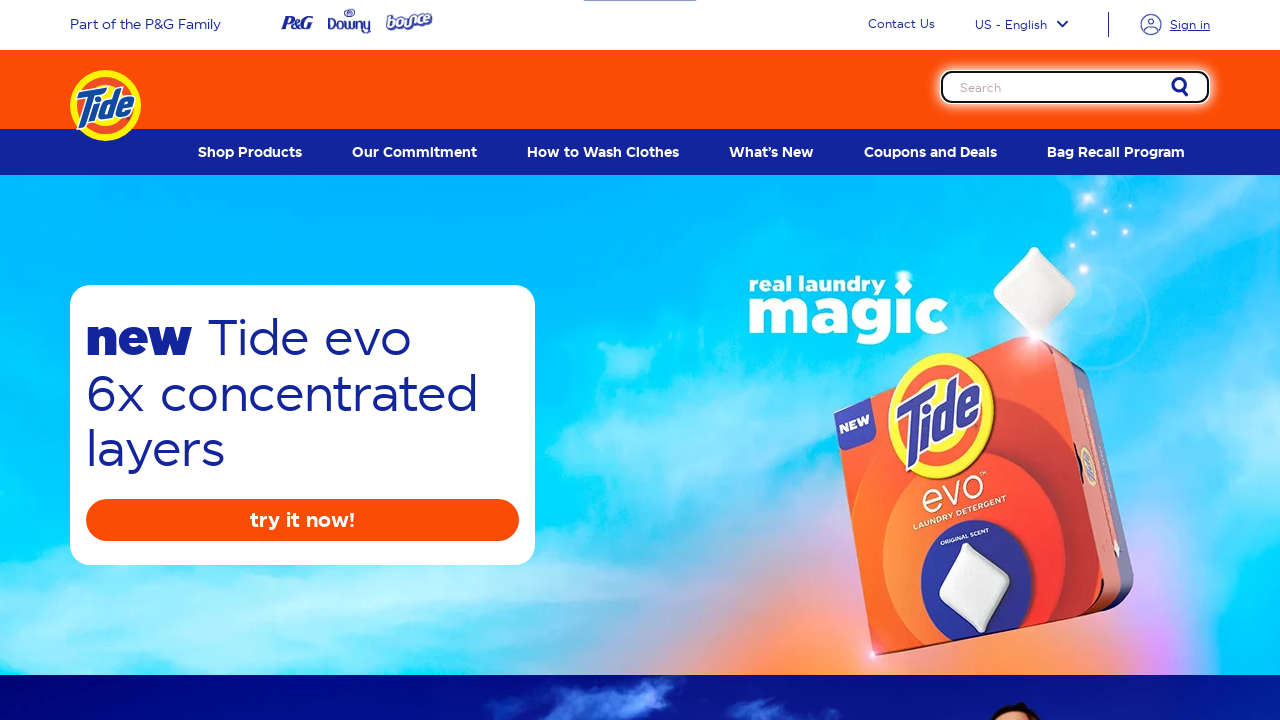